Tests back and forth navigation by clicking on the A/B Testing link, verifying the page title, navigating back, and verifying the home page title

Starting URL: https://practice.cydeo.com

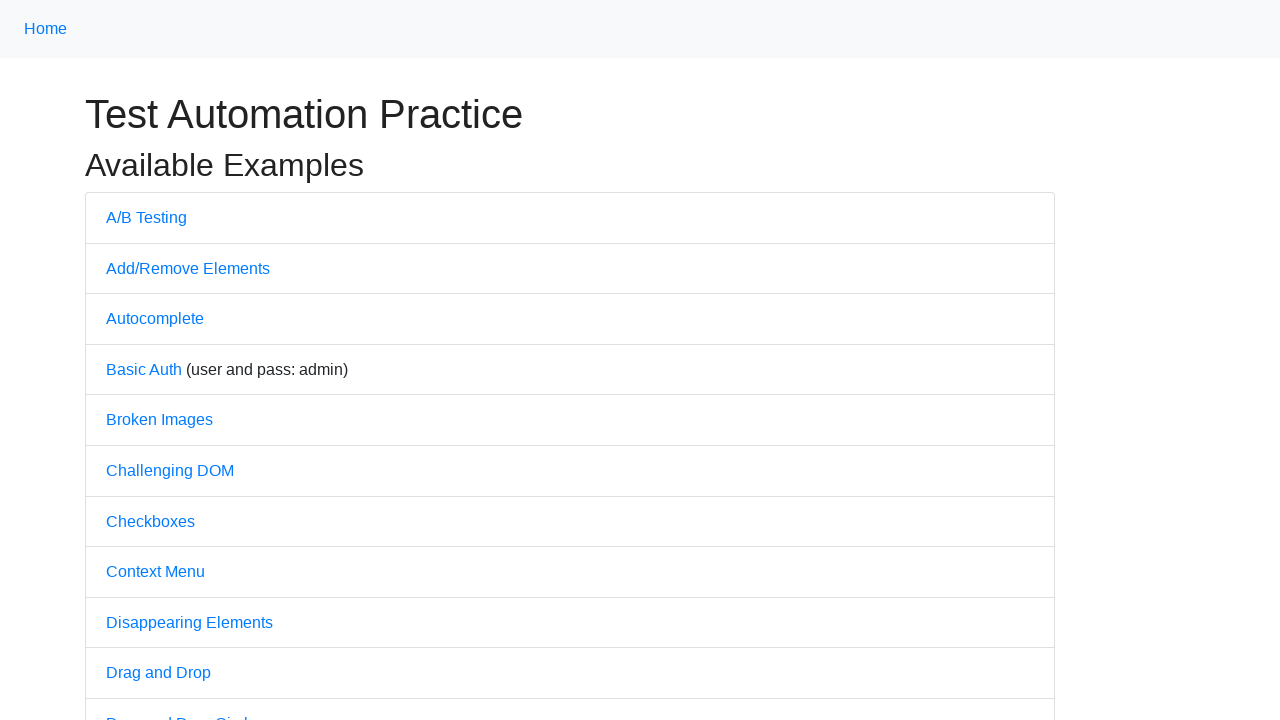

Clicked on A/B Testing link at (146, 217) on text=A/B Testing
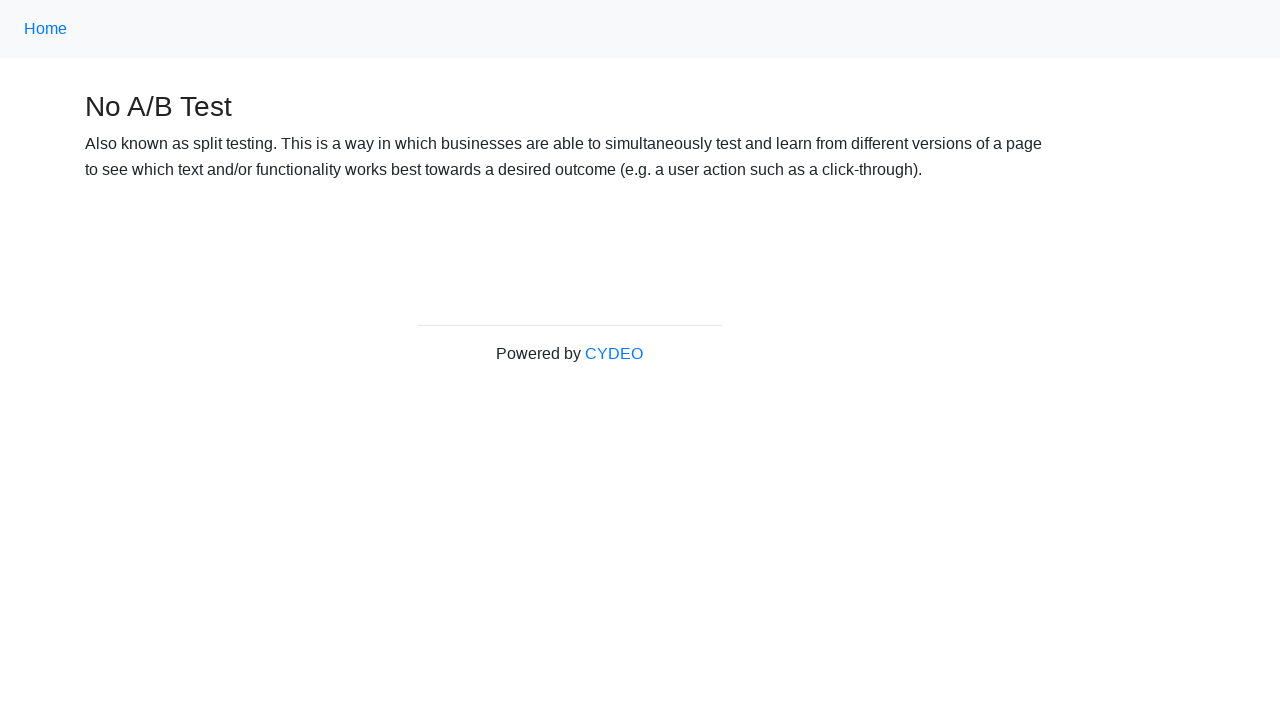

Verified page title is 'No A/B Test'
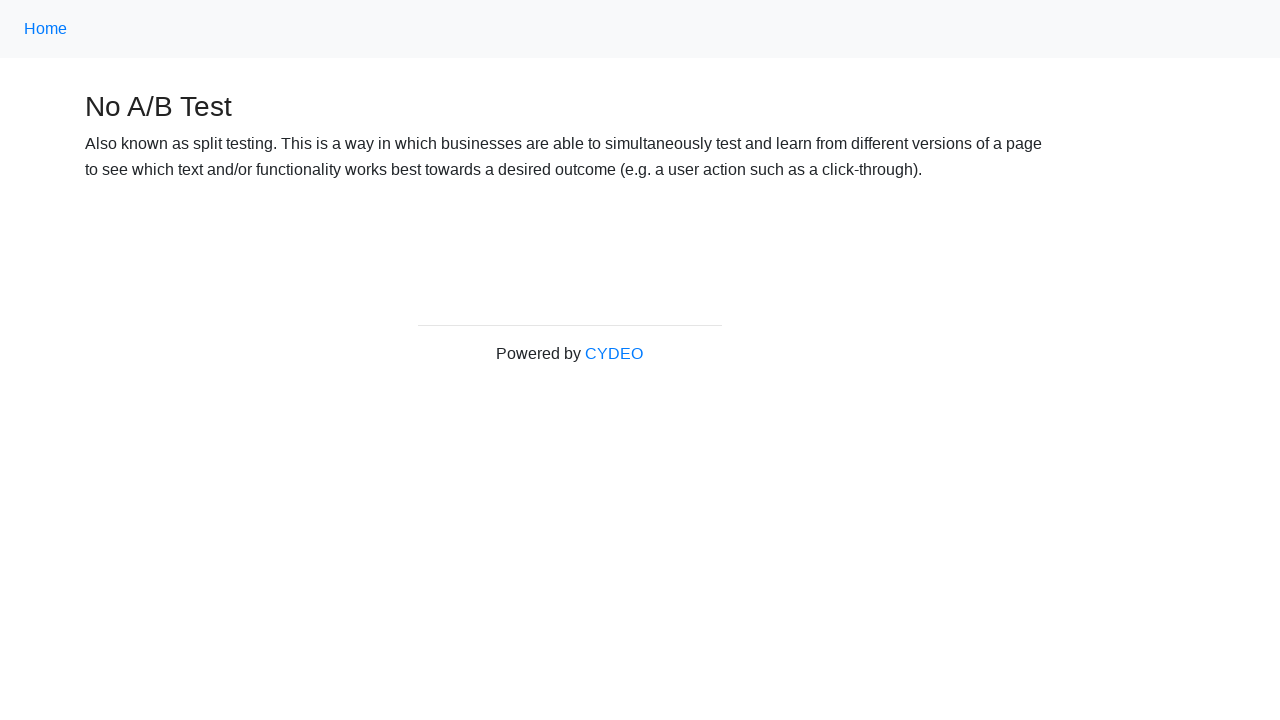

Navigated back to home page
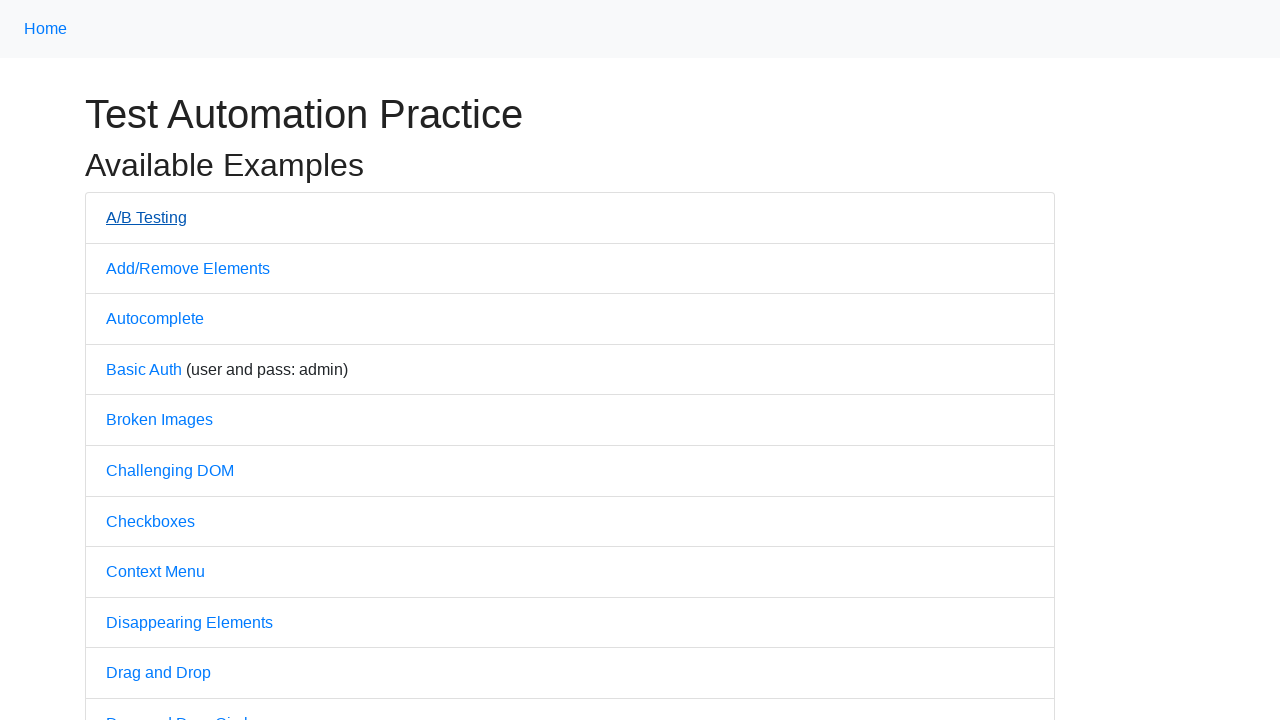

Verified page title is 'Practice'
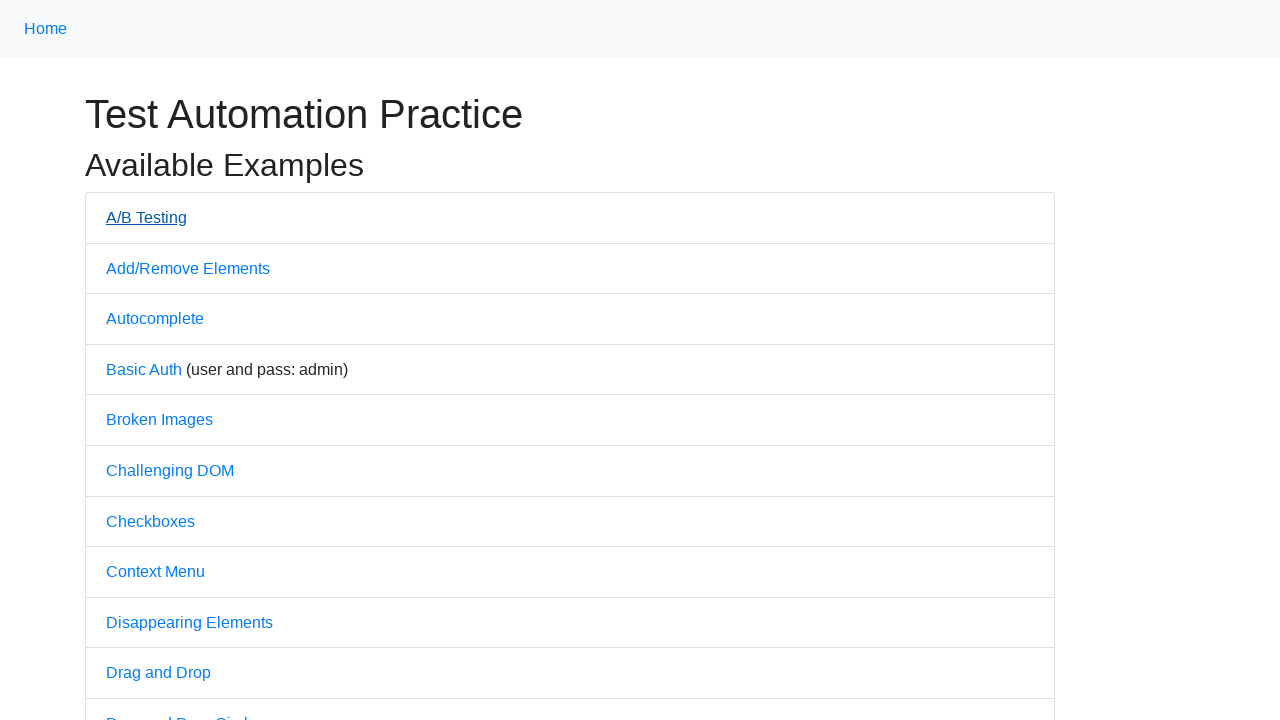

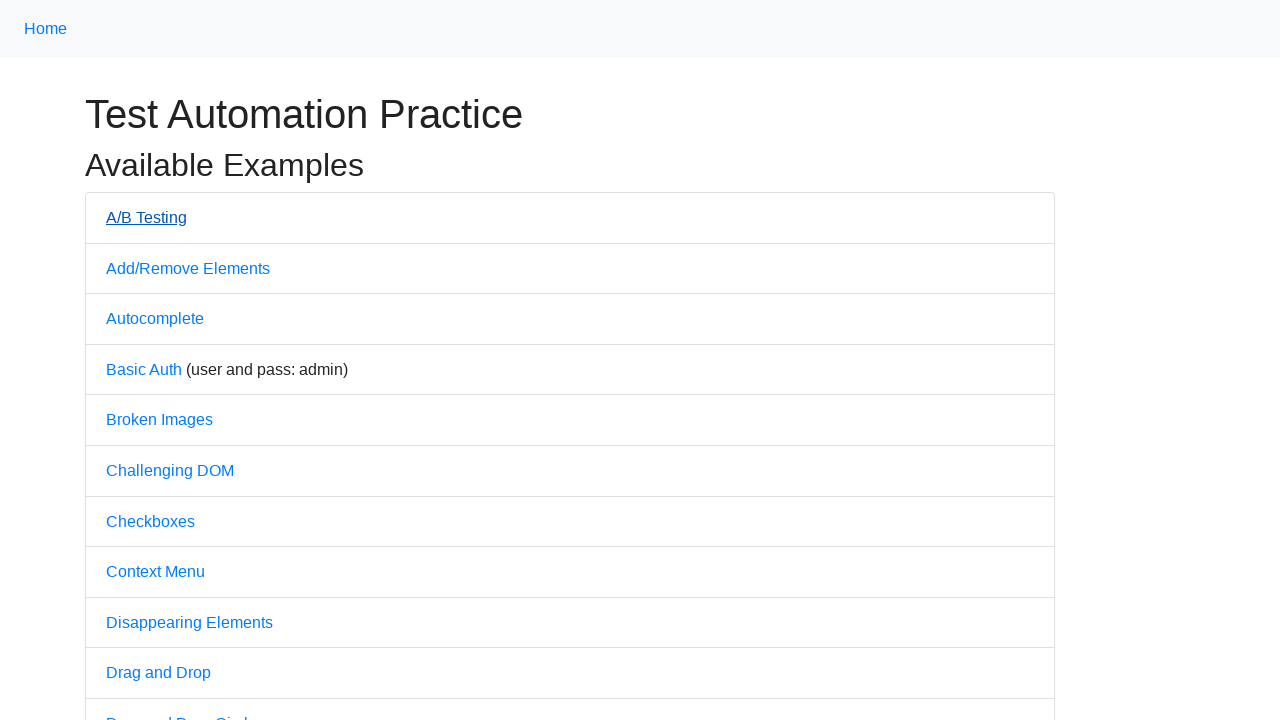